Tests a registration form by filling in first name, last name, and email fields, submitting the form, and verifying the success message is displayed.

Starting URL: https://suninjuly.github.io/registration1.html

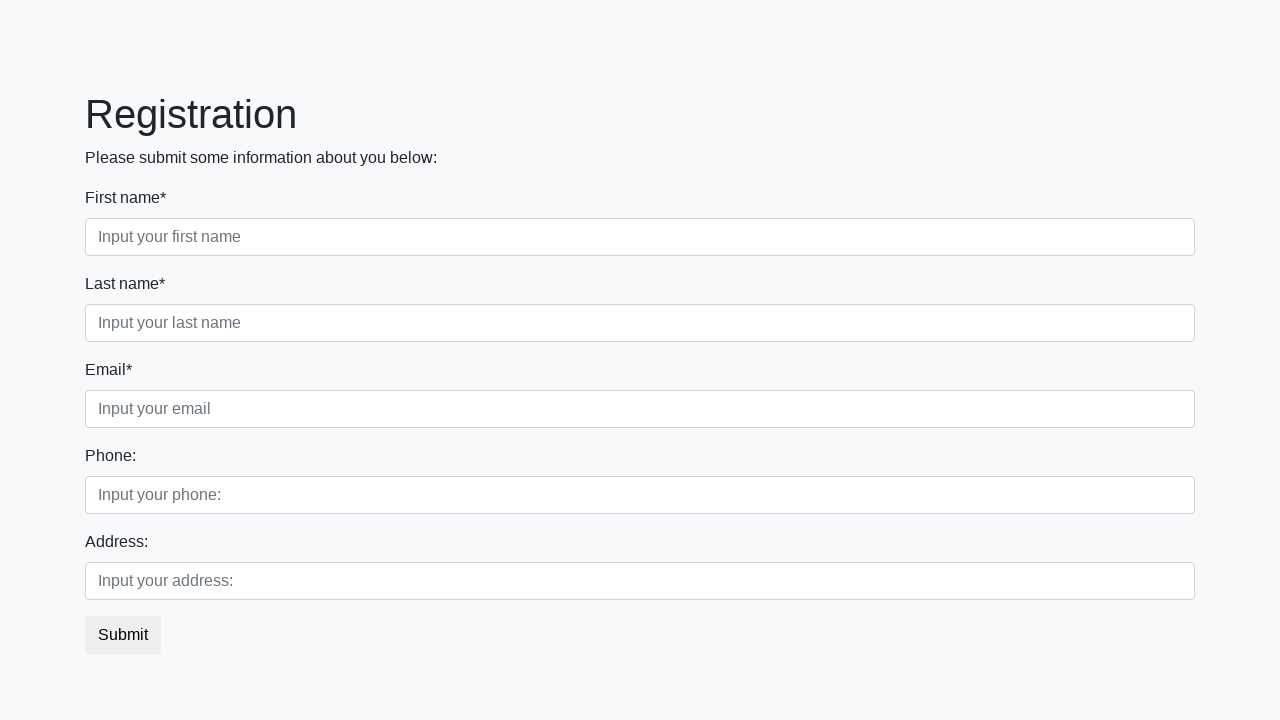

Filled first name field with 'Ivan' on input[placeholder="Input your first name"]
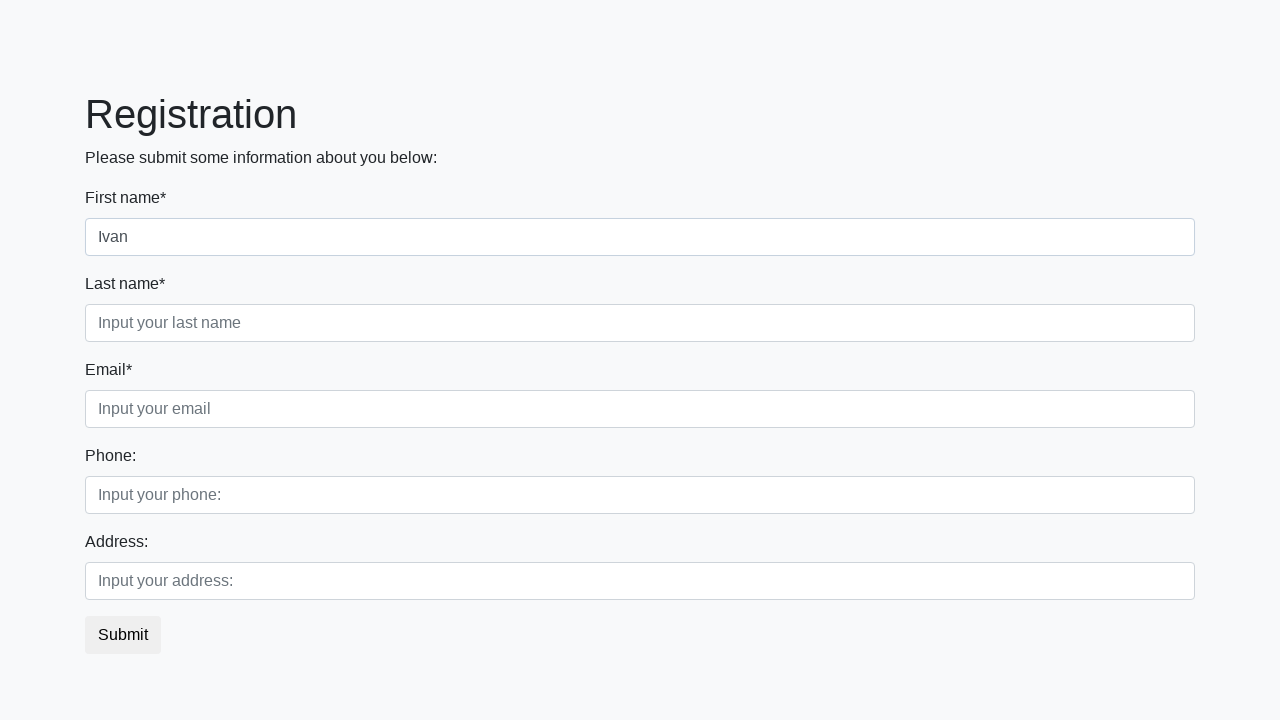

Filled last name field with 'Petrov' on input[placeholder="Input your last name"]
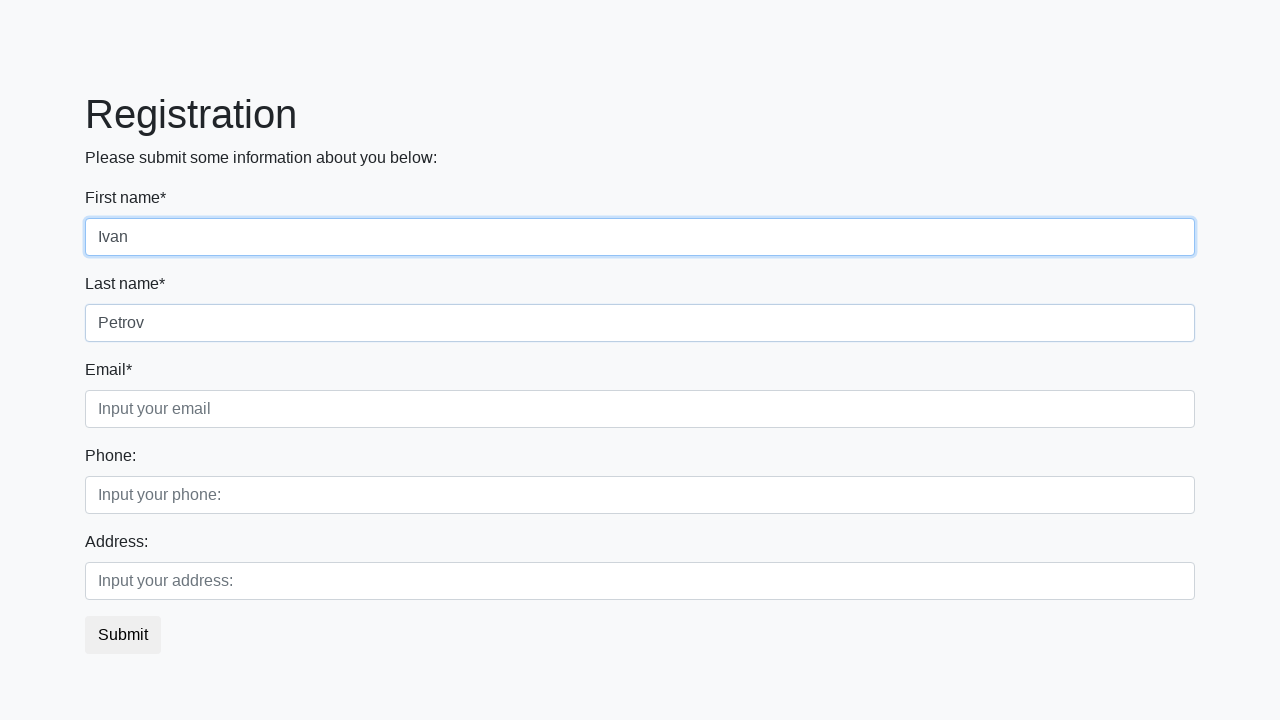

Filled email field with 'ivan.petrov@example.com' on input[placeholder="Input your email"]
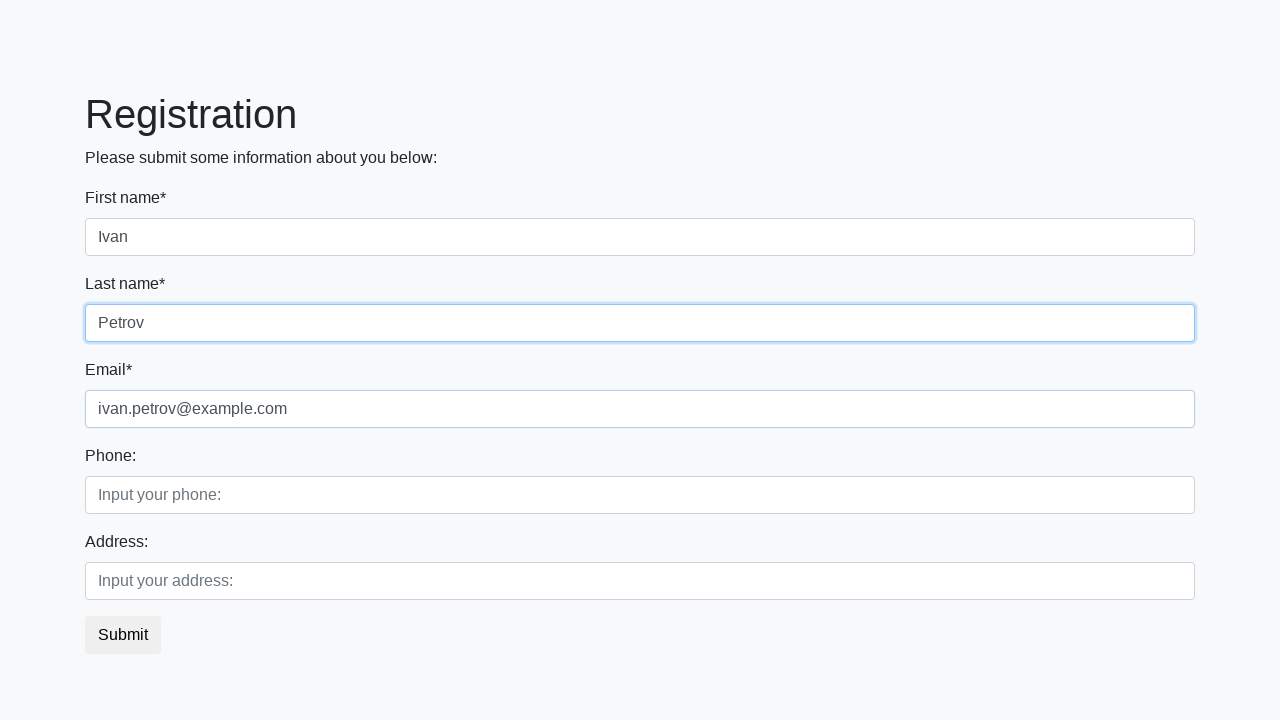

Clicked the submit button at (123, 635) on button.btn
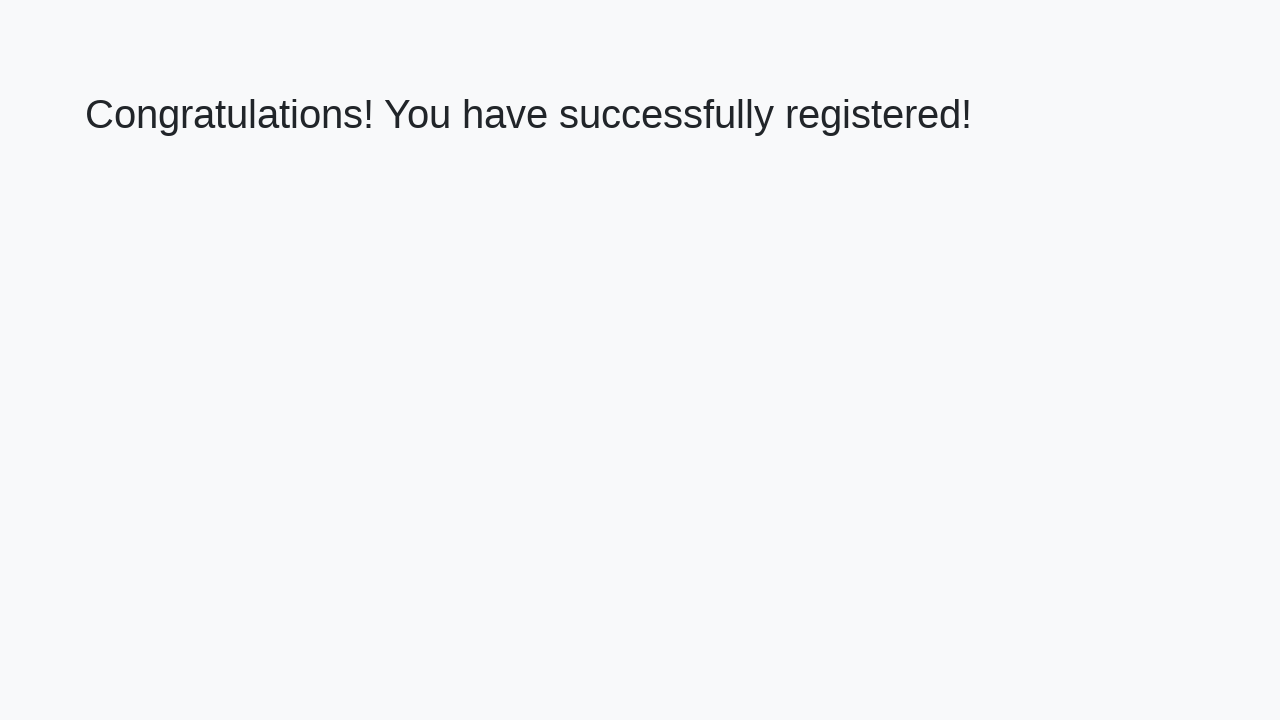

Success message header loaded
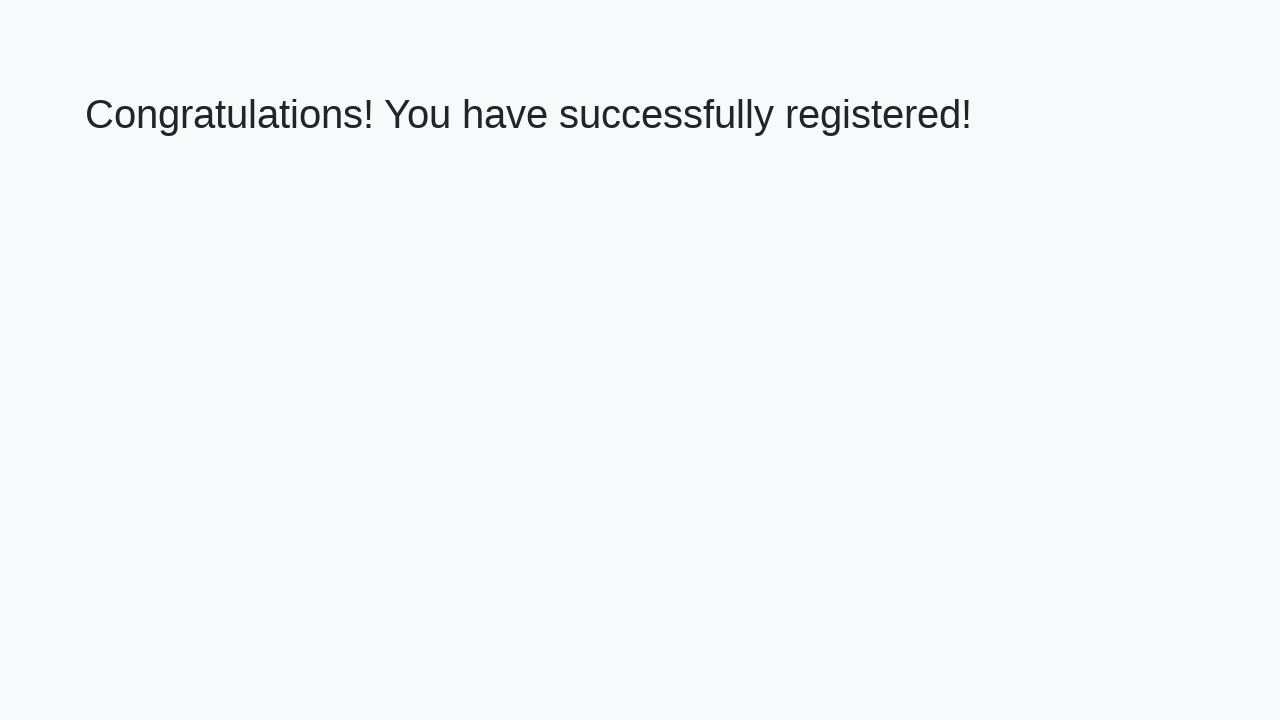

Retrieved success message text
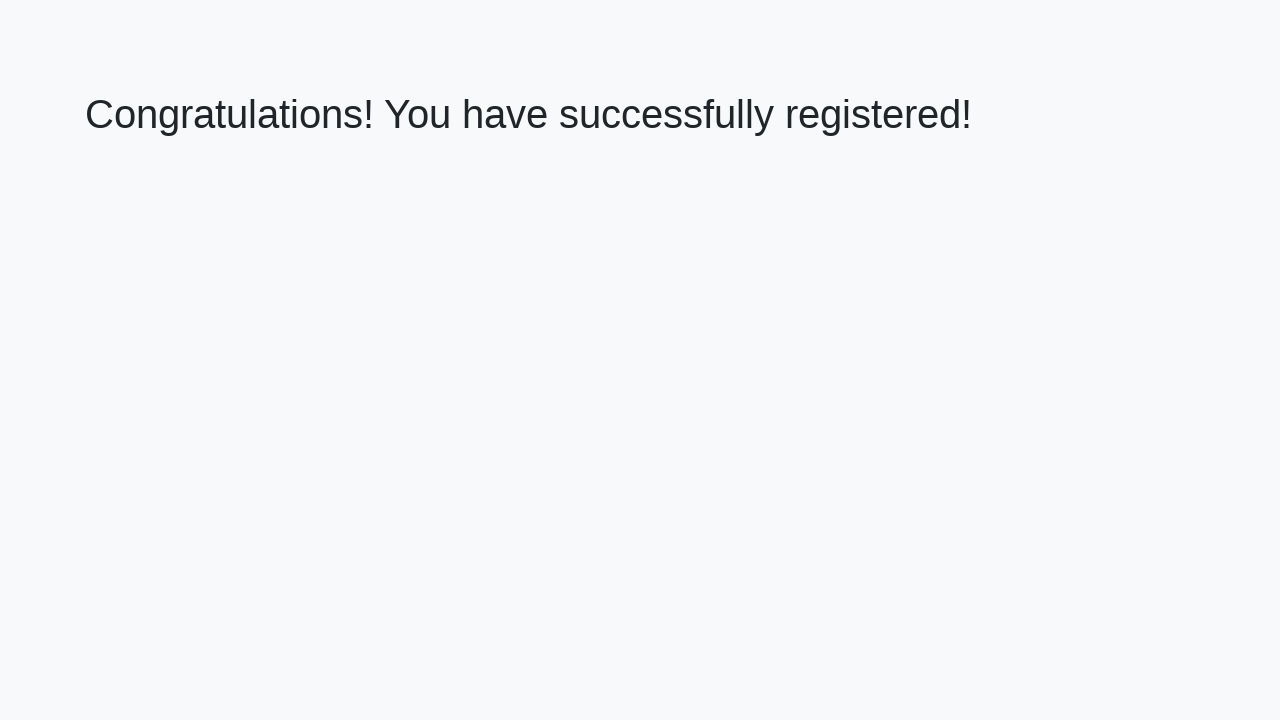

Verified success message: 'Congratulations! You have successfully registered!'
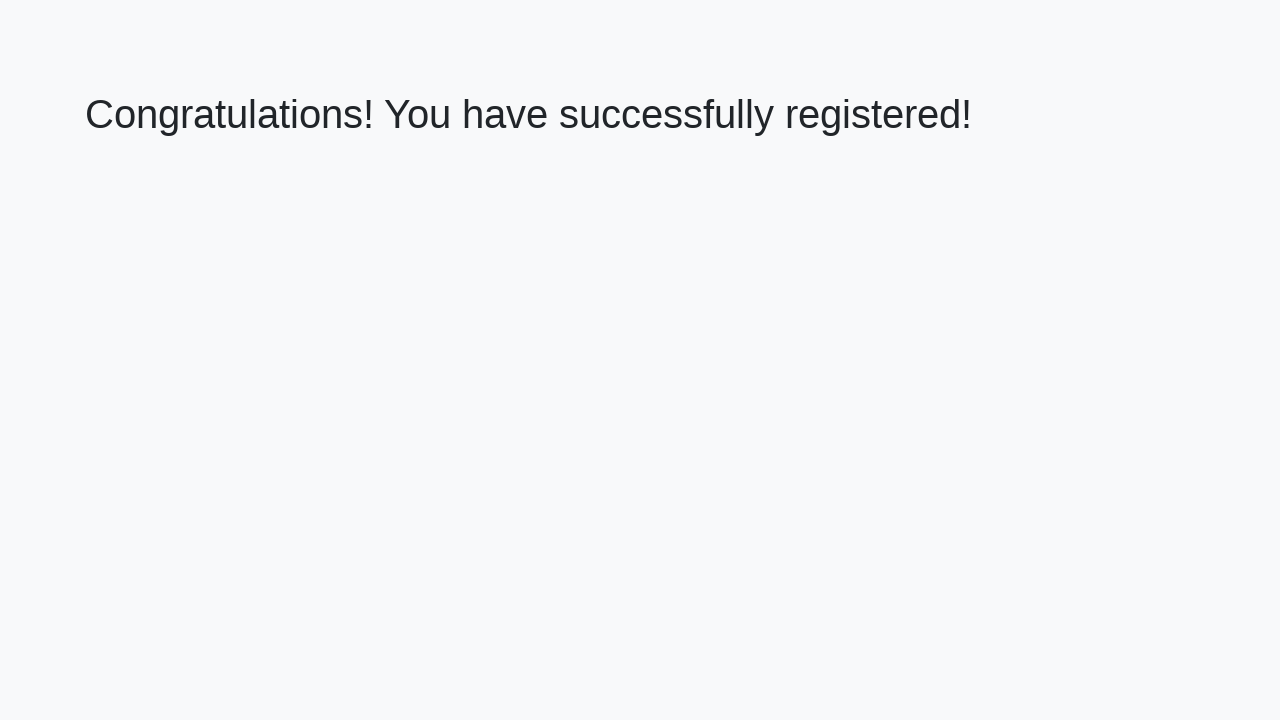

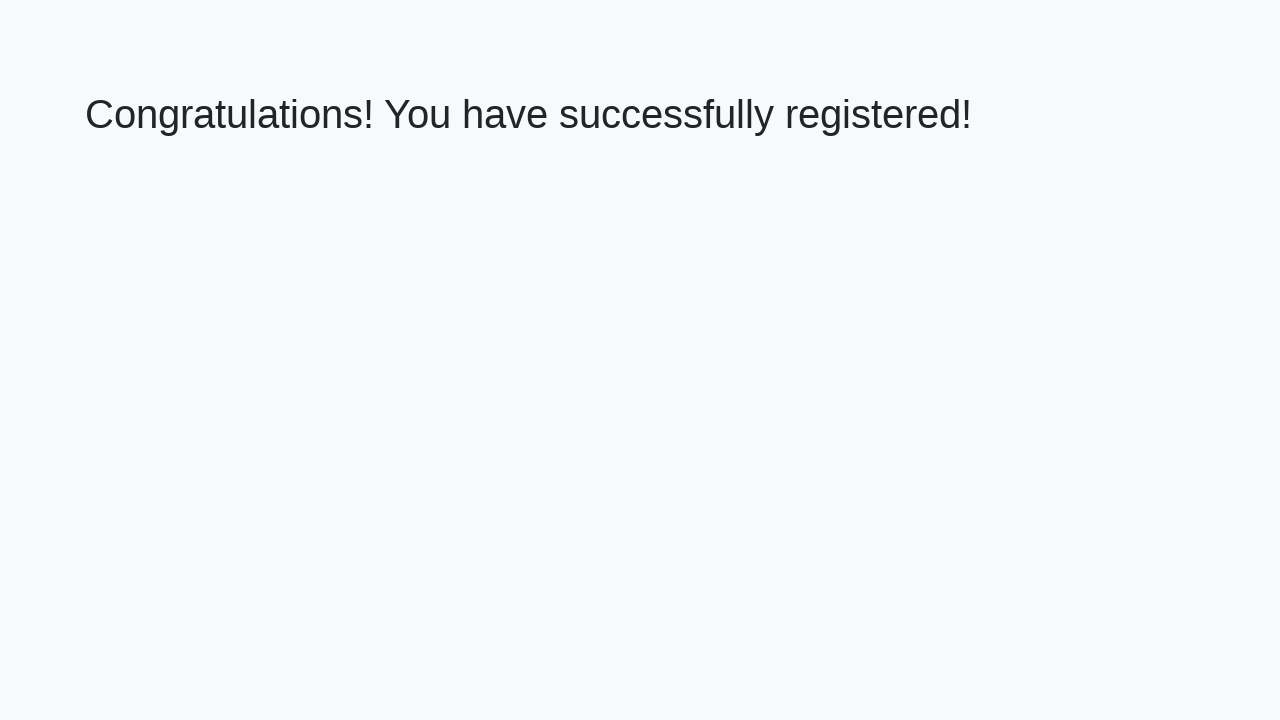